Tests the search functionality on a PWA book store demo site by entering a search term into a Shadow DOM input field and submitting the search.

Starting URL: https://books-pwakit.appspot.com/

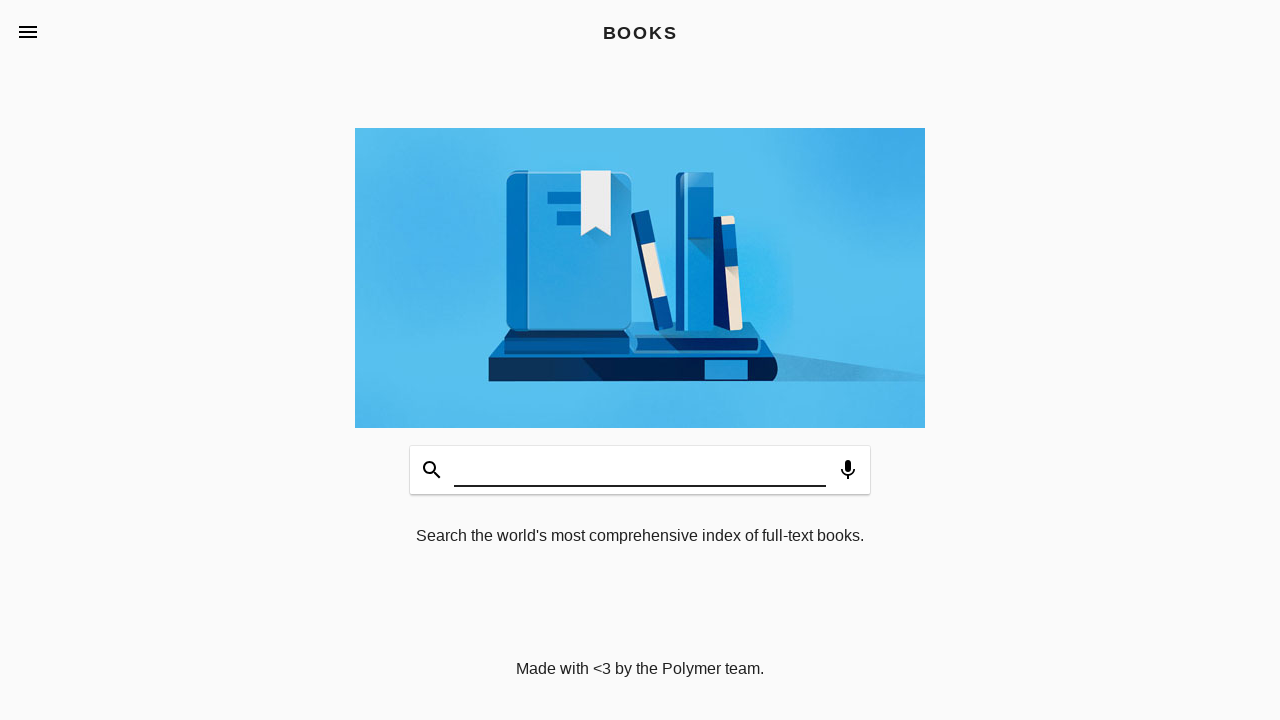

Waited for book-app element to load
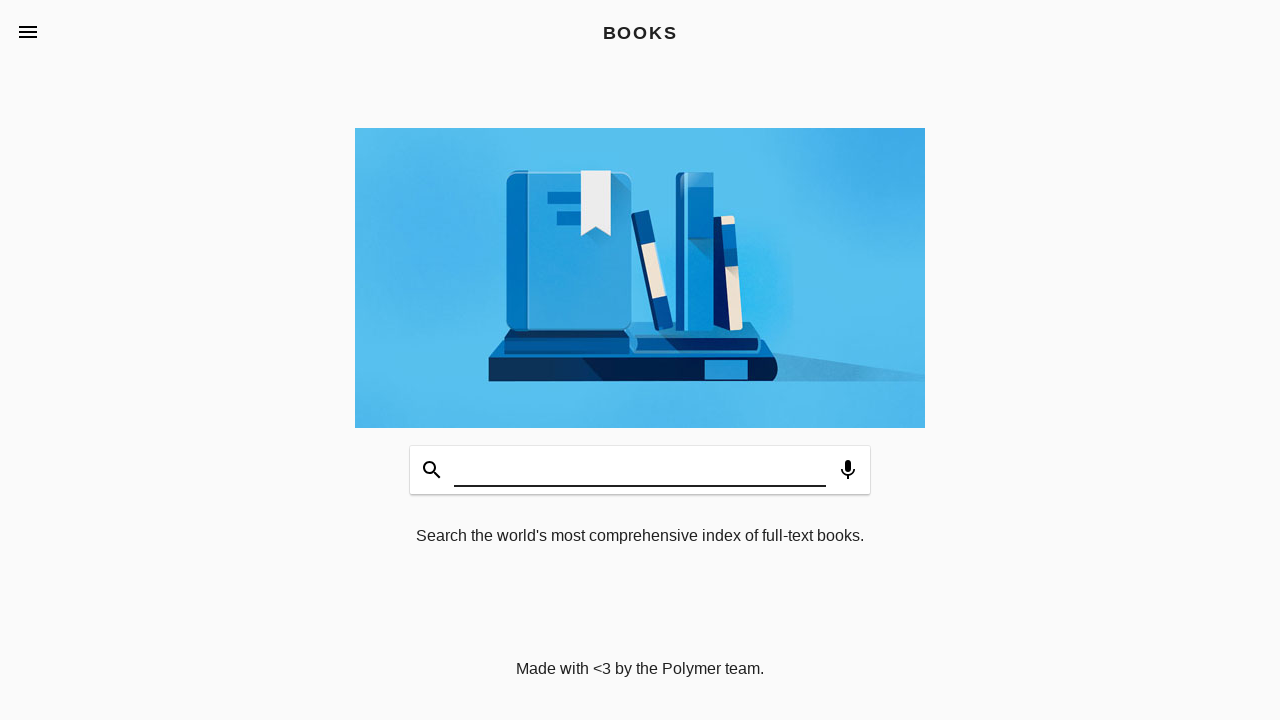

Located search input field in Shadow DOM
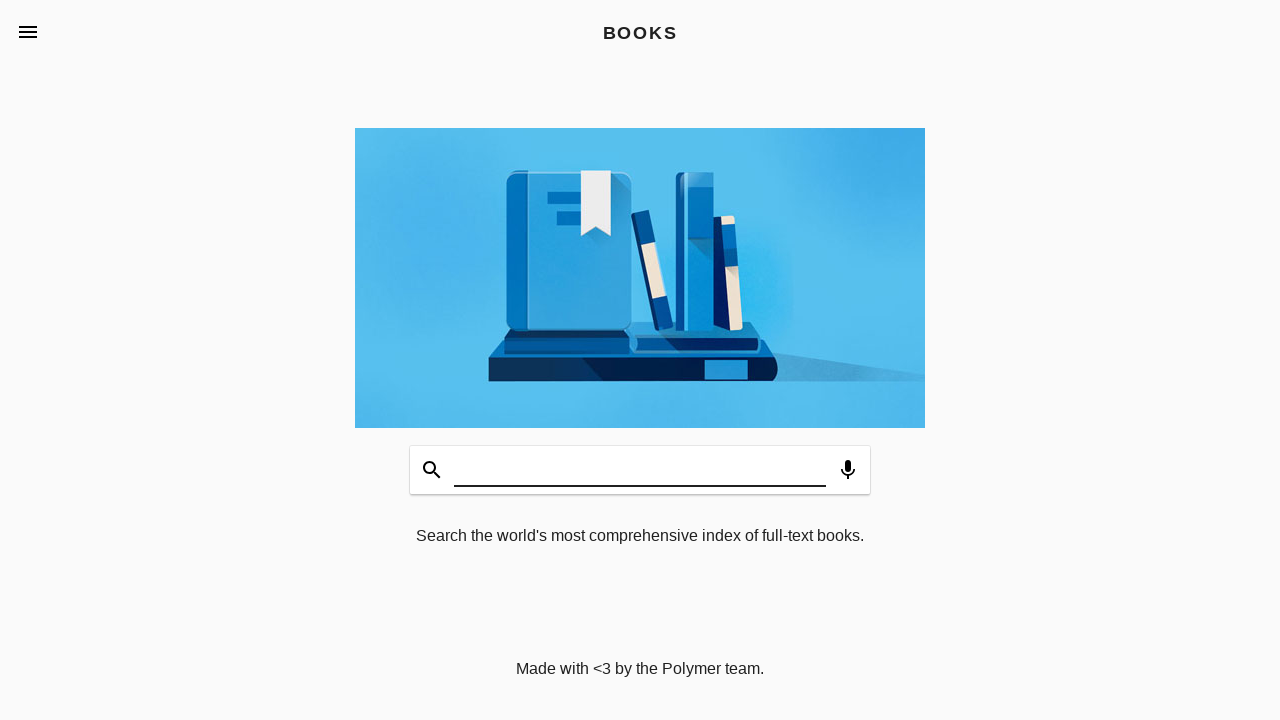

Filled search input with 'java' on book-app >> #input
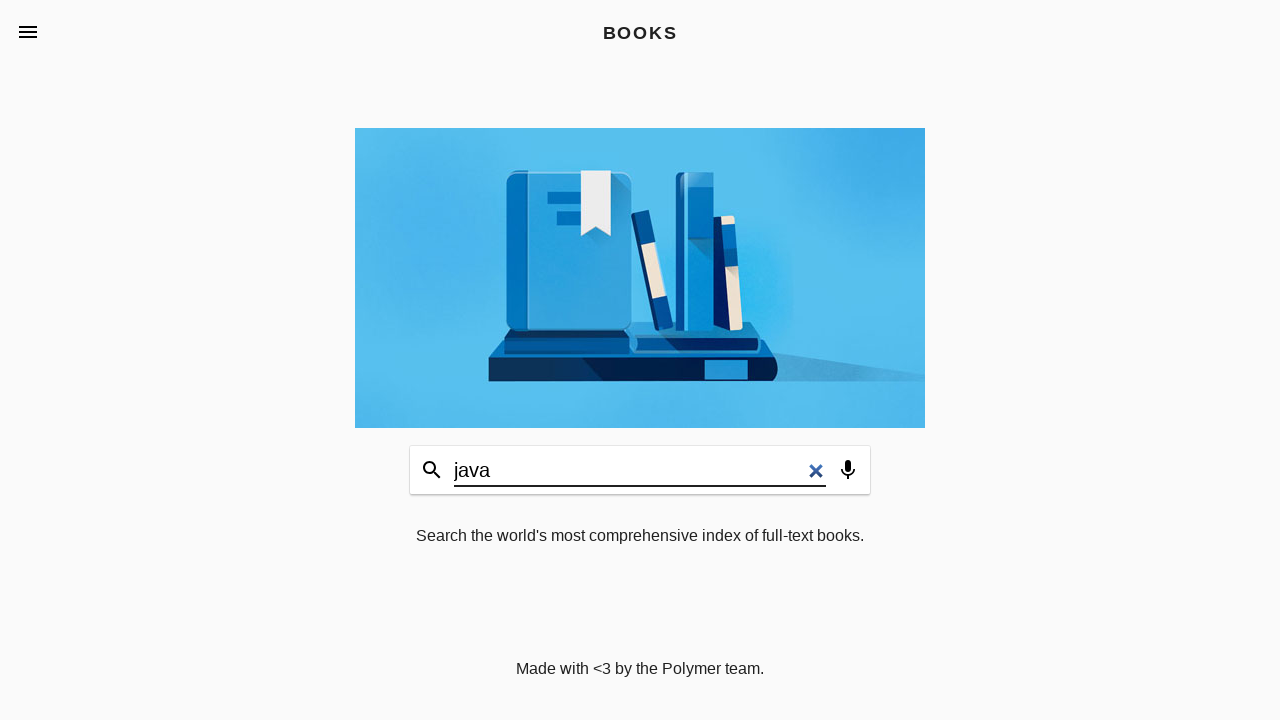

Pressed Enter to submit search query on book-app >> #input
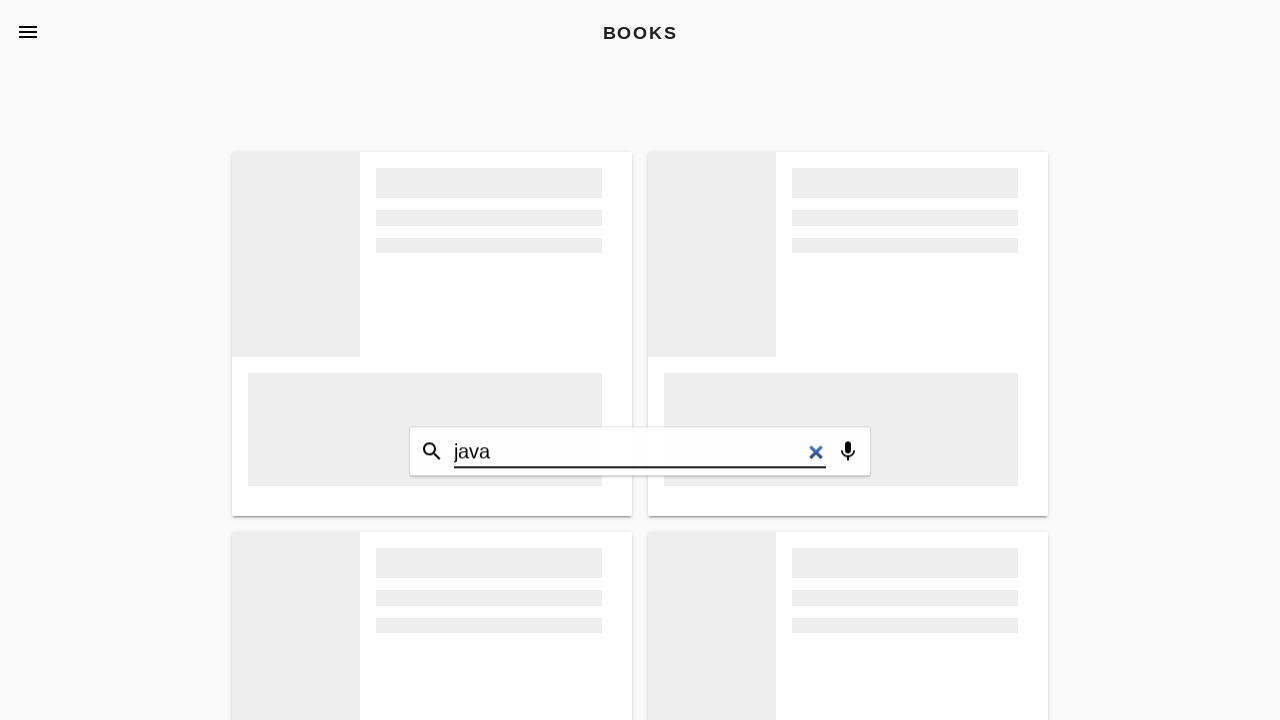

Waited 2 seconds for search results to load
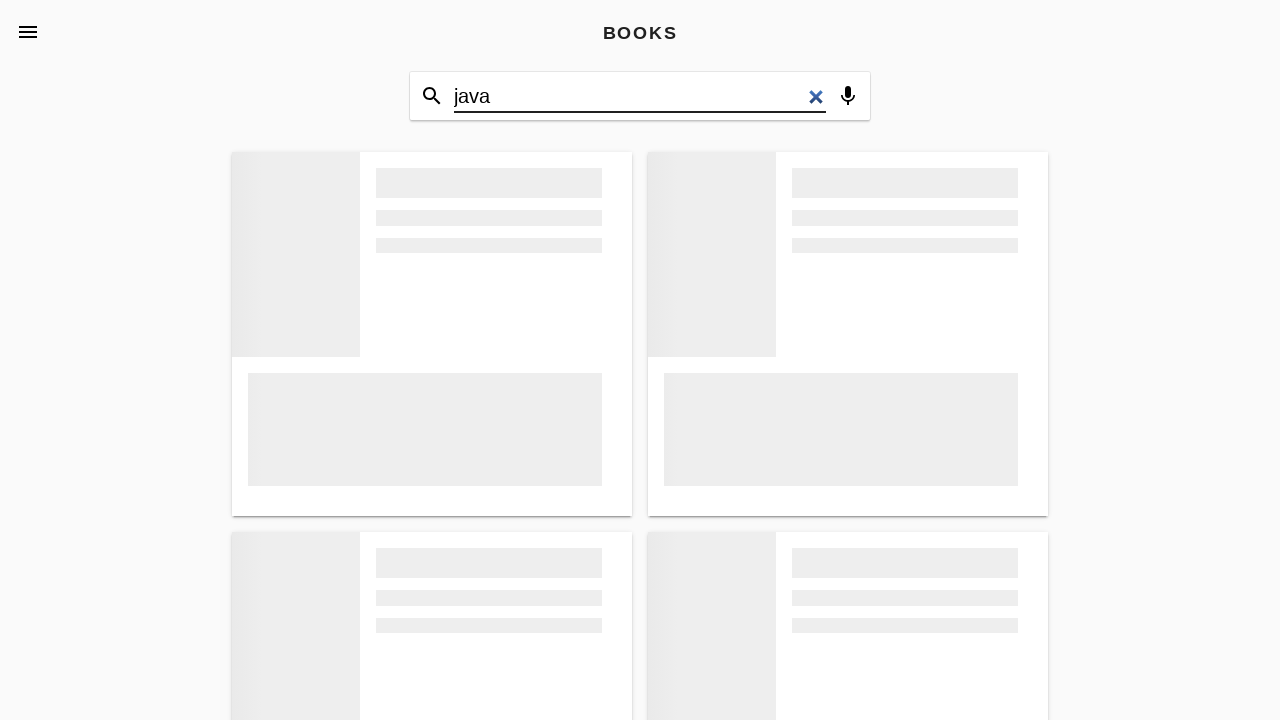

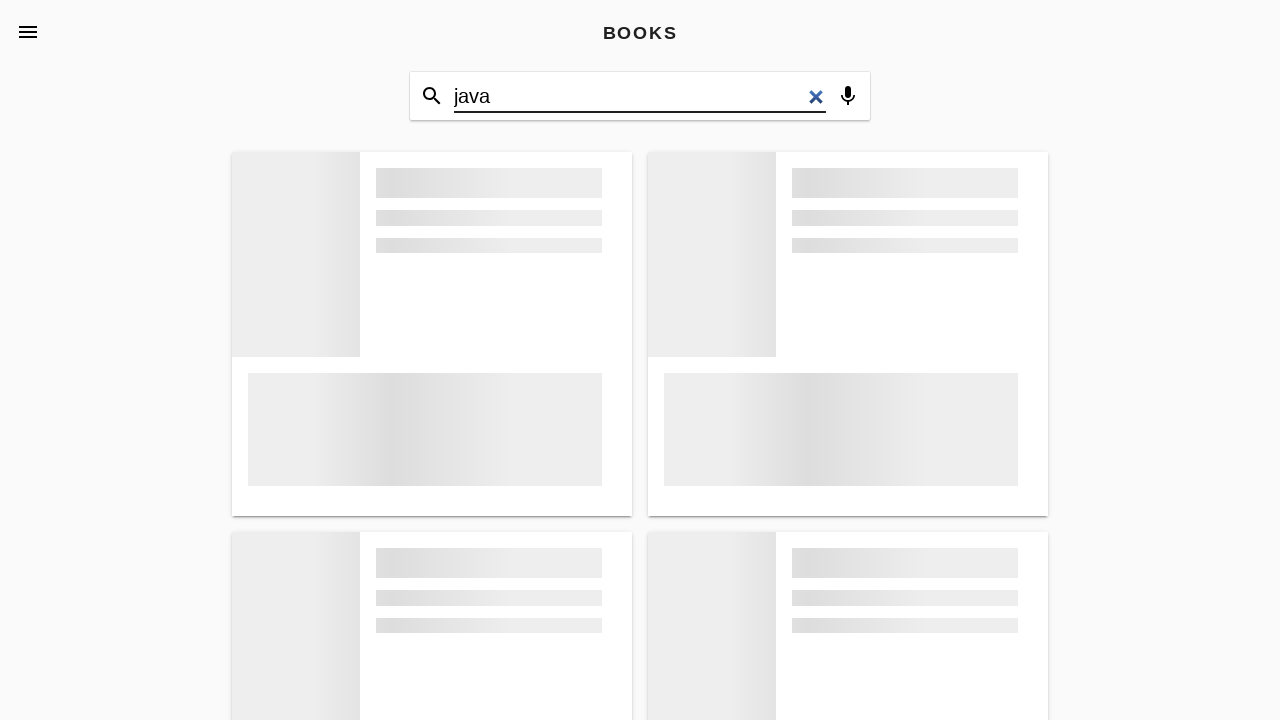